Navigates to a healthcare demo site, clicks the make appointment button, and interacts with the username field to verify its attributes

Starting URL: https://katalon-demo-cura.herokuapp.com/

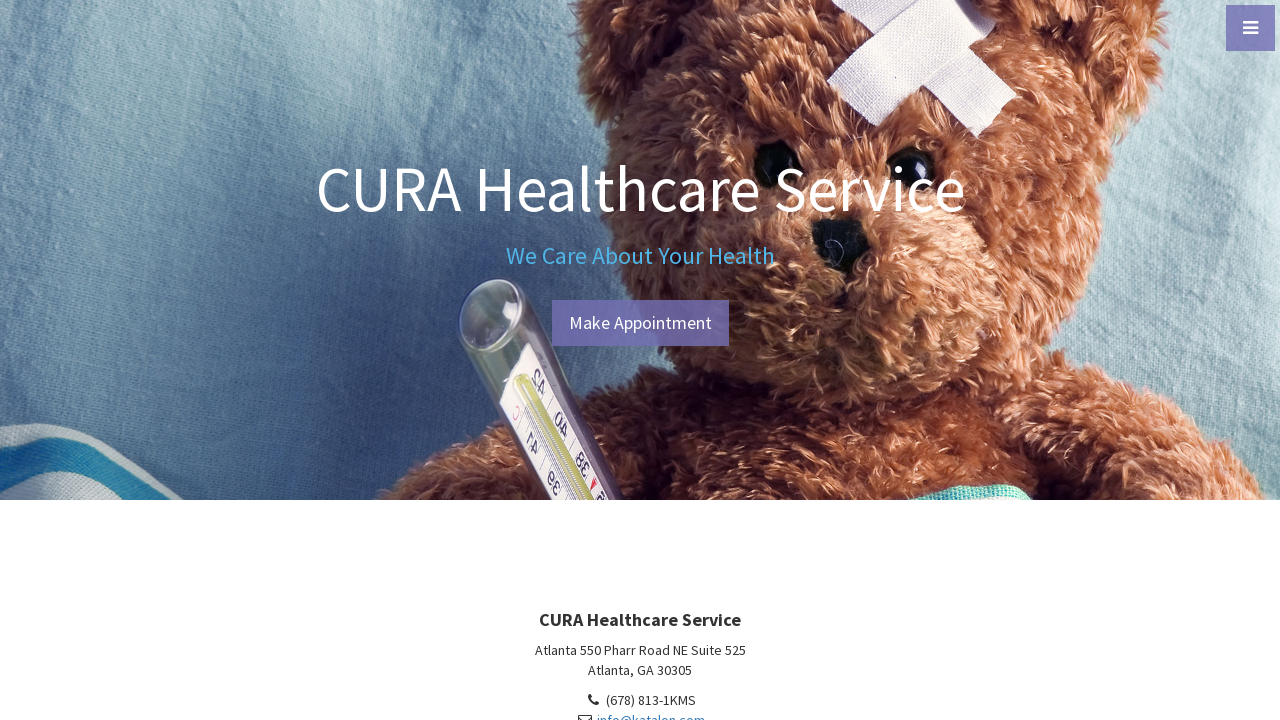

Navigated to healthcare demo site
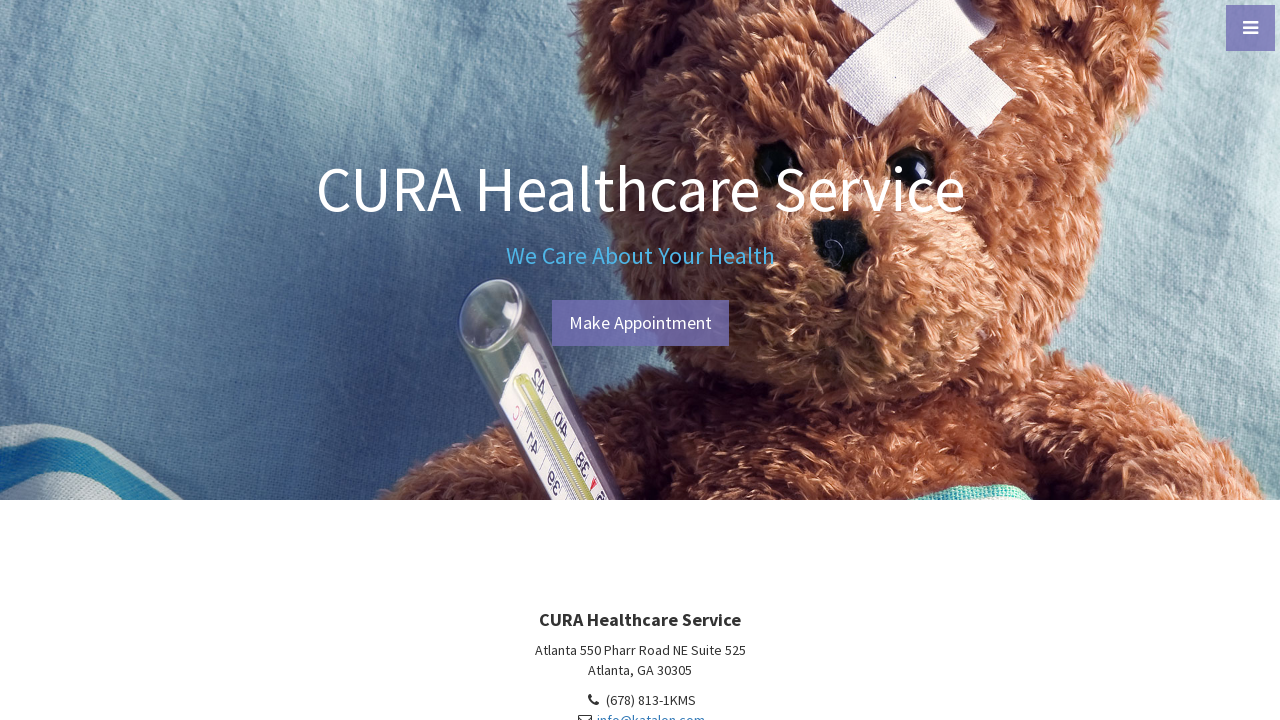

Clicked the make appointment button at (640, 323) on #btn-make-appointment
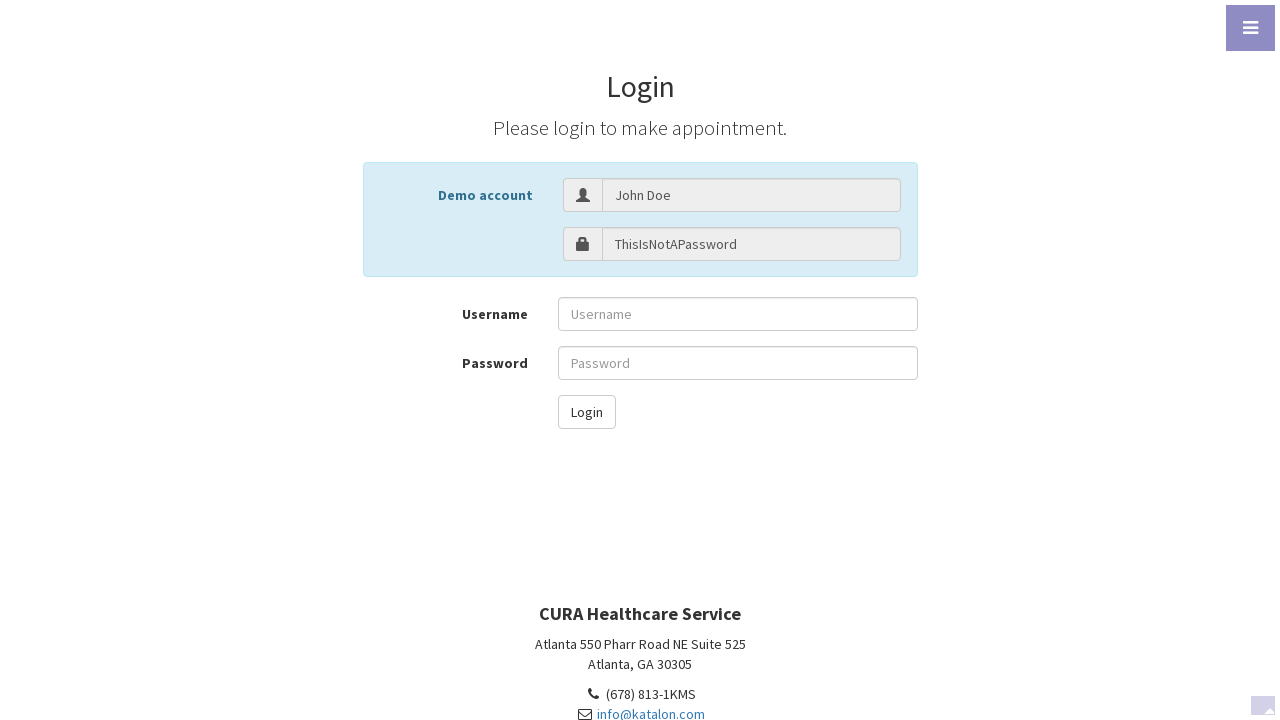

Clicked on the username field with pre-filled value 'John Doe' at (752, 195) on xpath=//input[@value='John Doe']
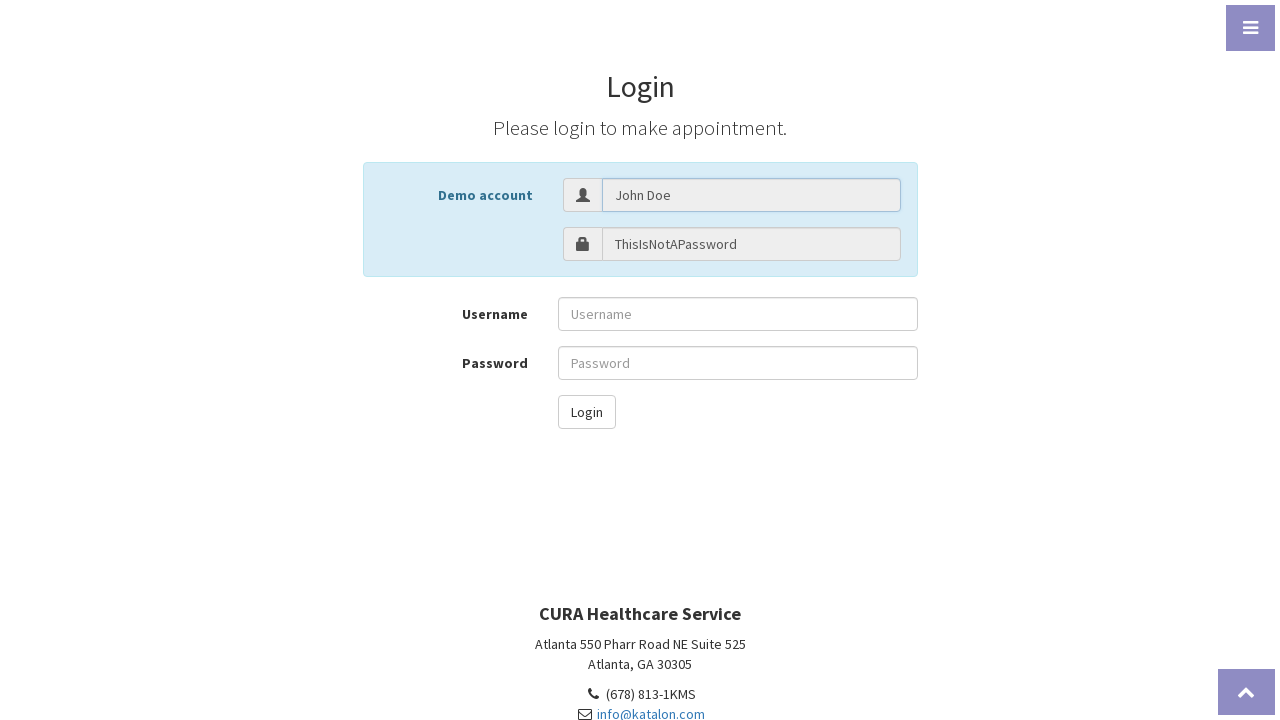

Located the username field element
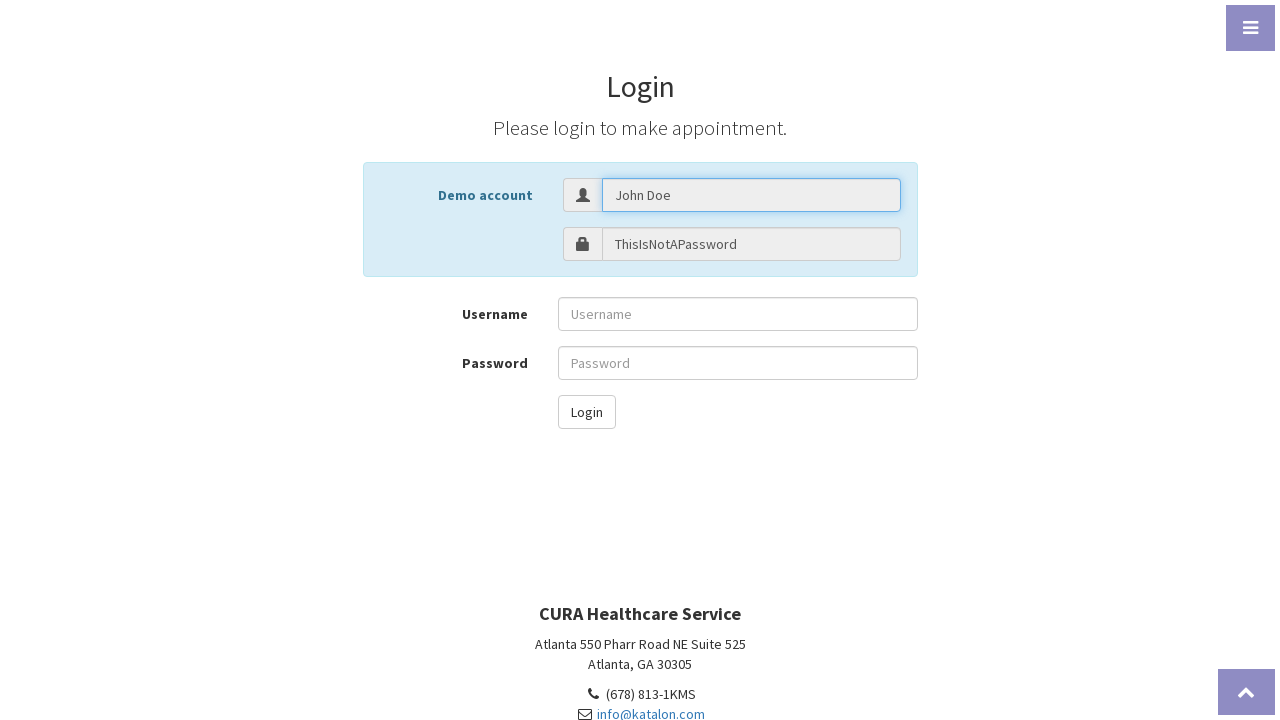

Retrieved value attribute: 'John Doe'
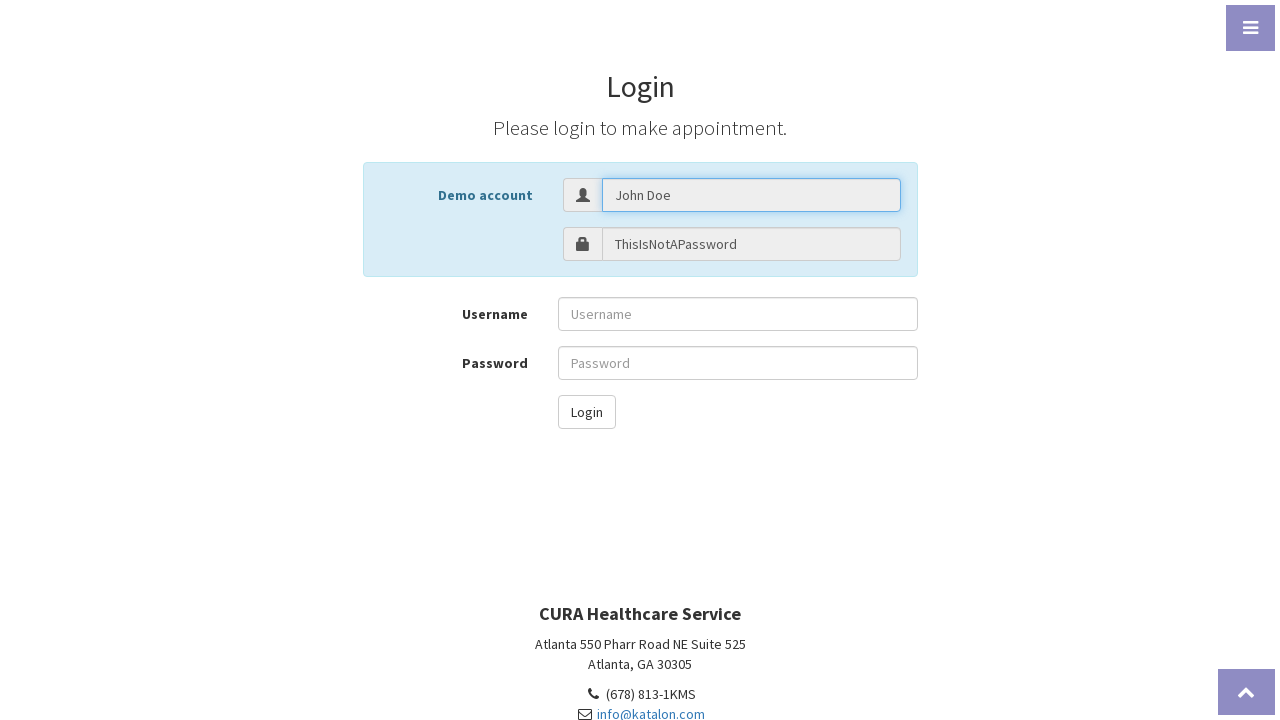

Retrieved type attribute: 'text'
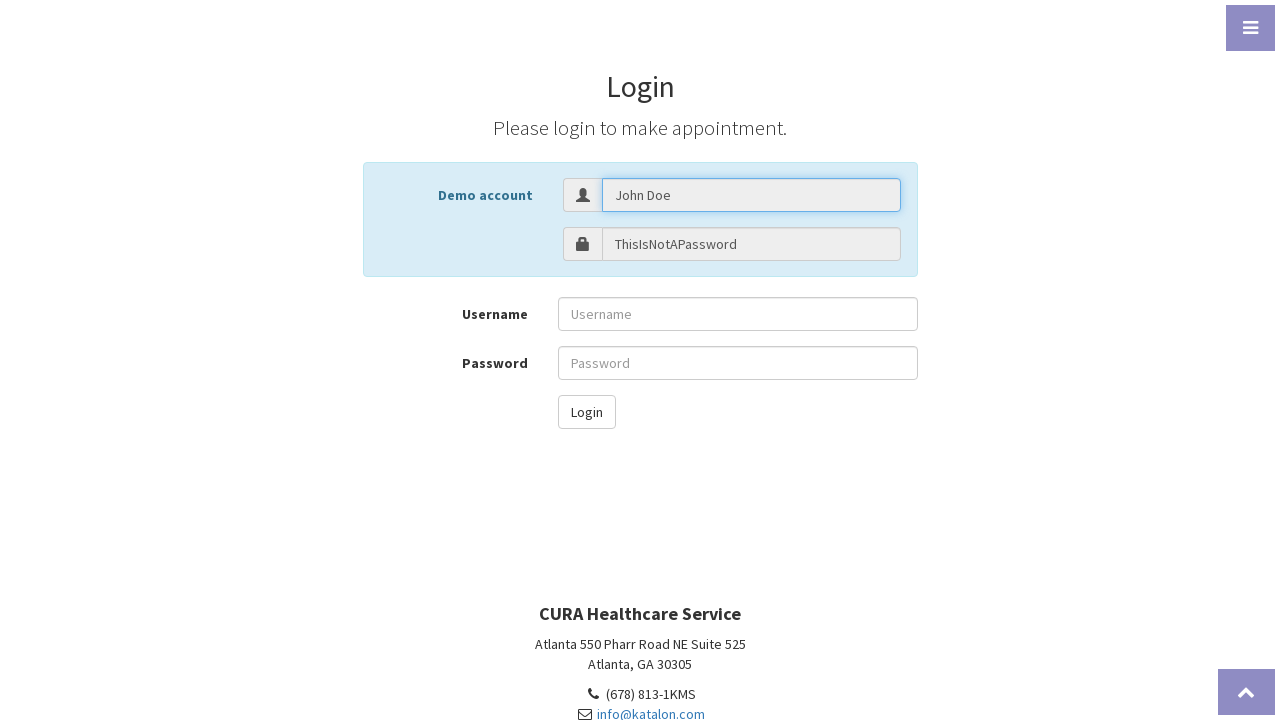

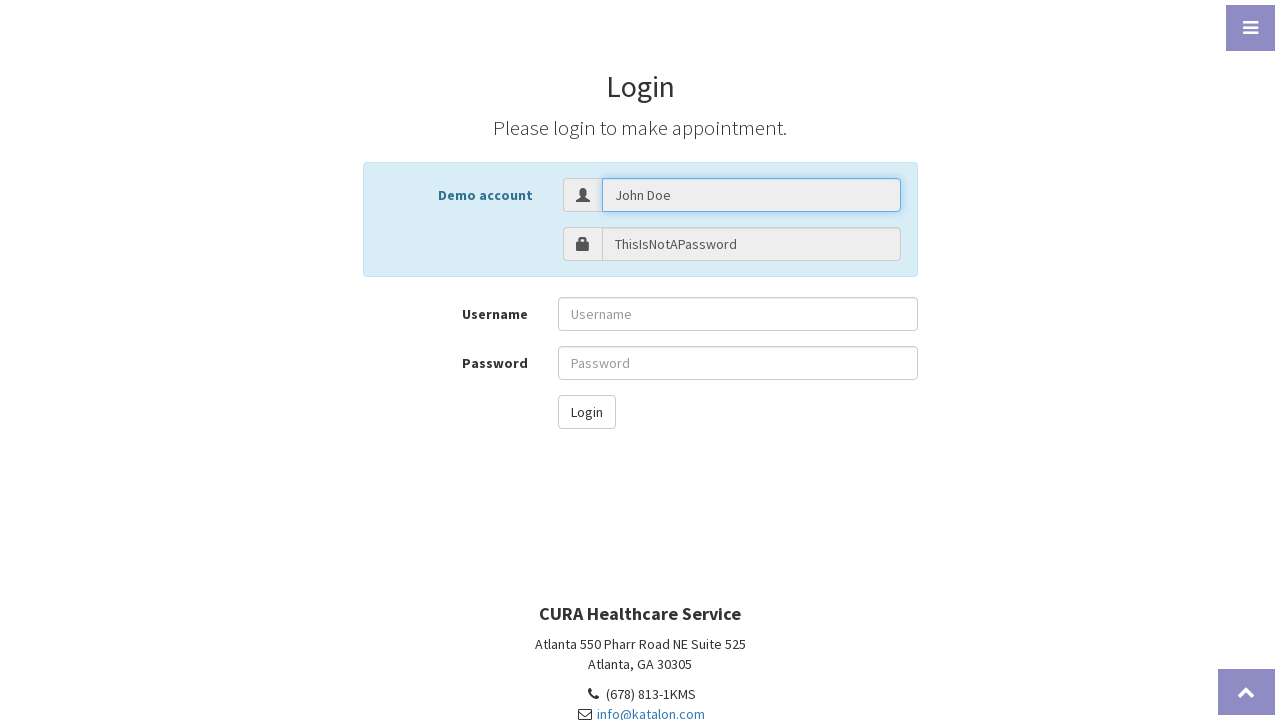